Tests drag and drop functionality on jQuery UI demo page by dragging a source element to a target drop zone using multiple drag and drop methods

Starting URL: https://jqueryui.com/droppable/

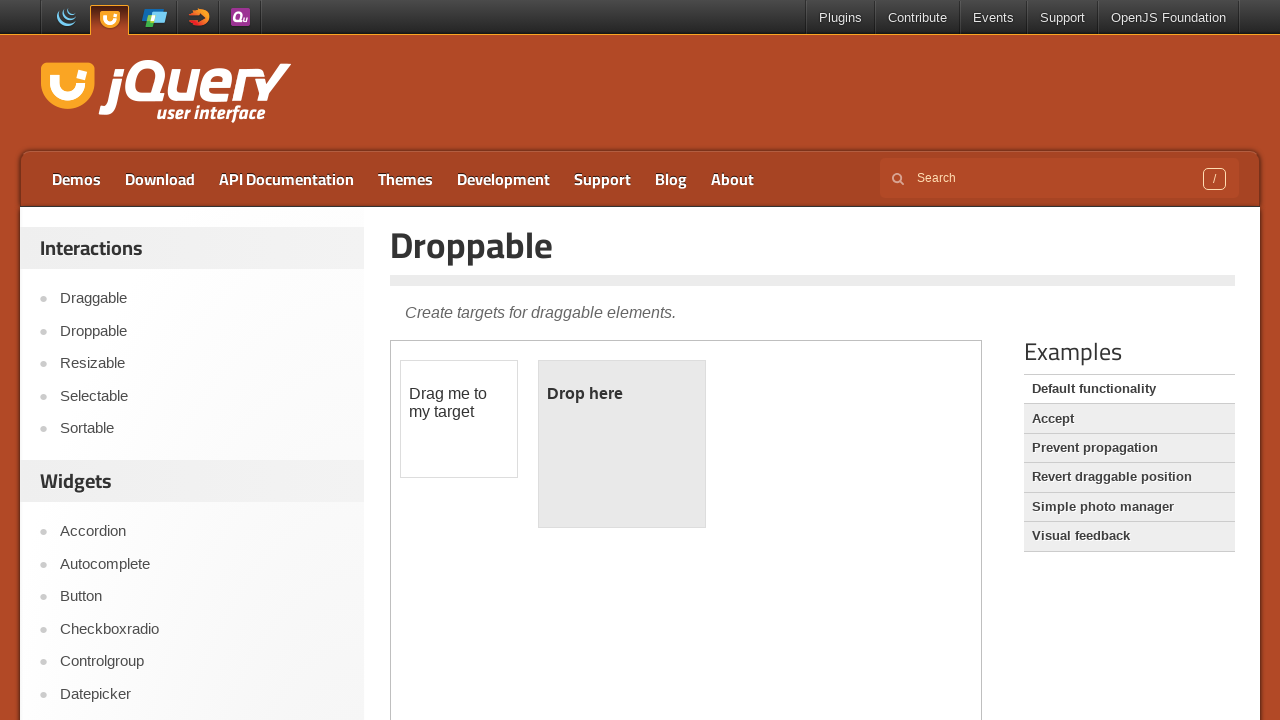

Located iframe containing drag and drop demo
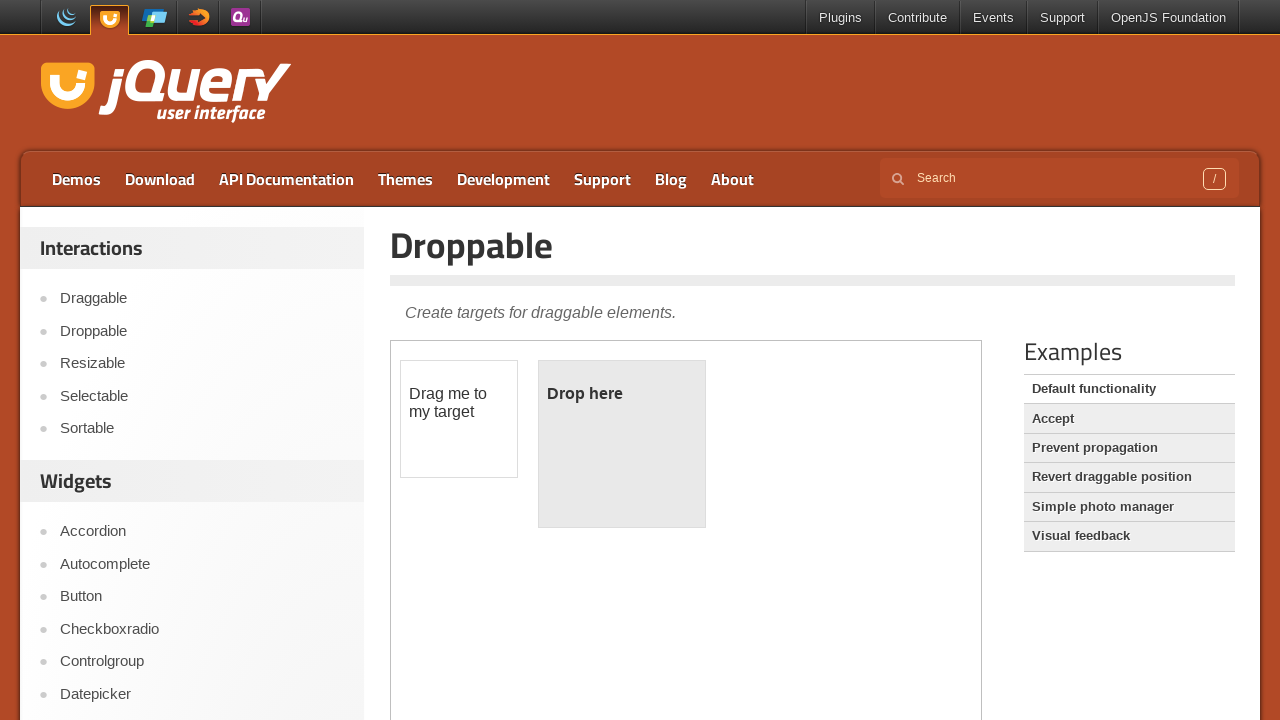

Located draggable source element
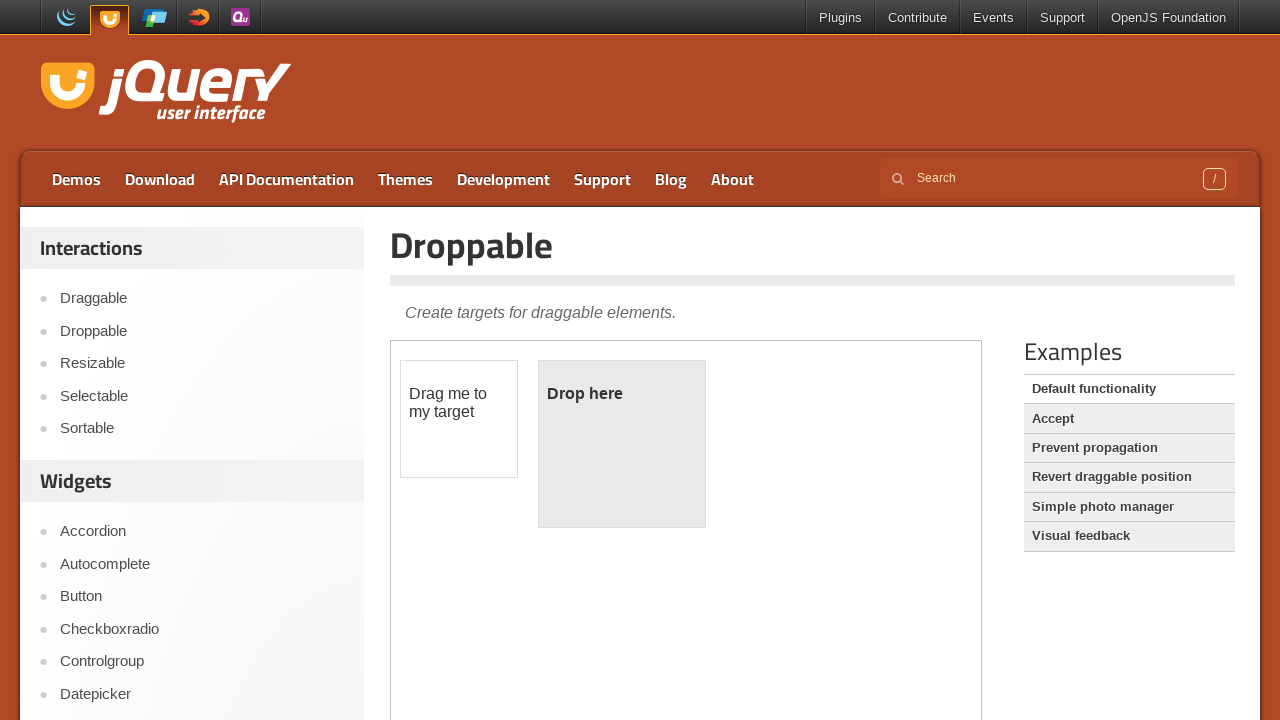

Located droppable target element
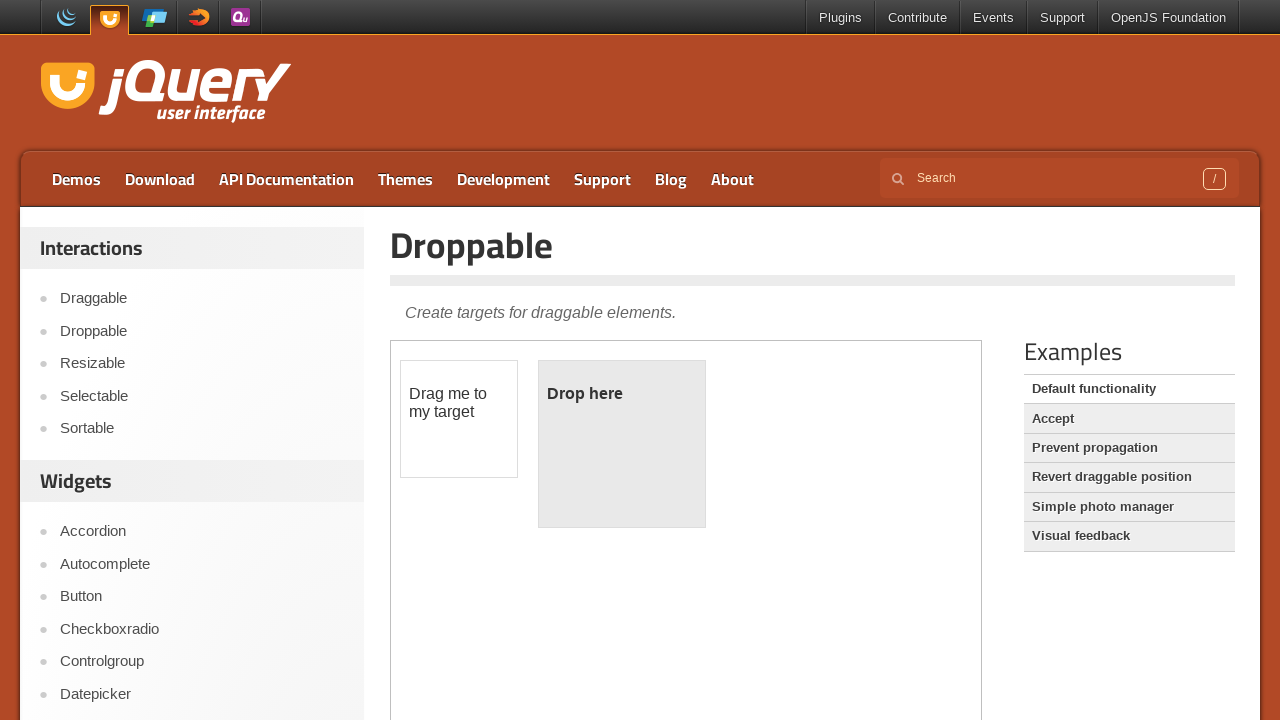

Source element is now visible
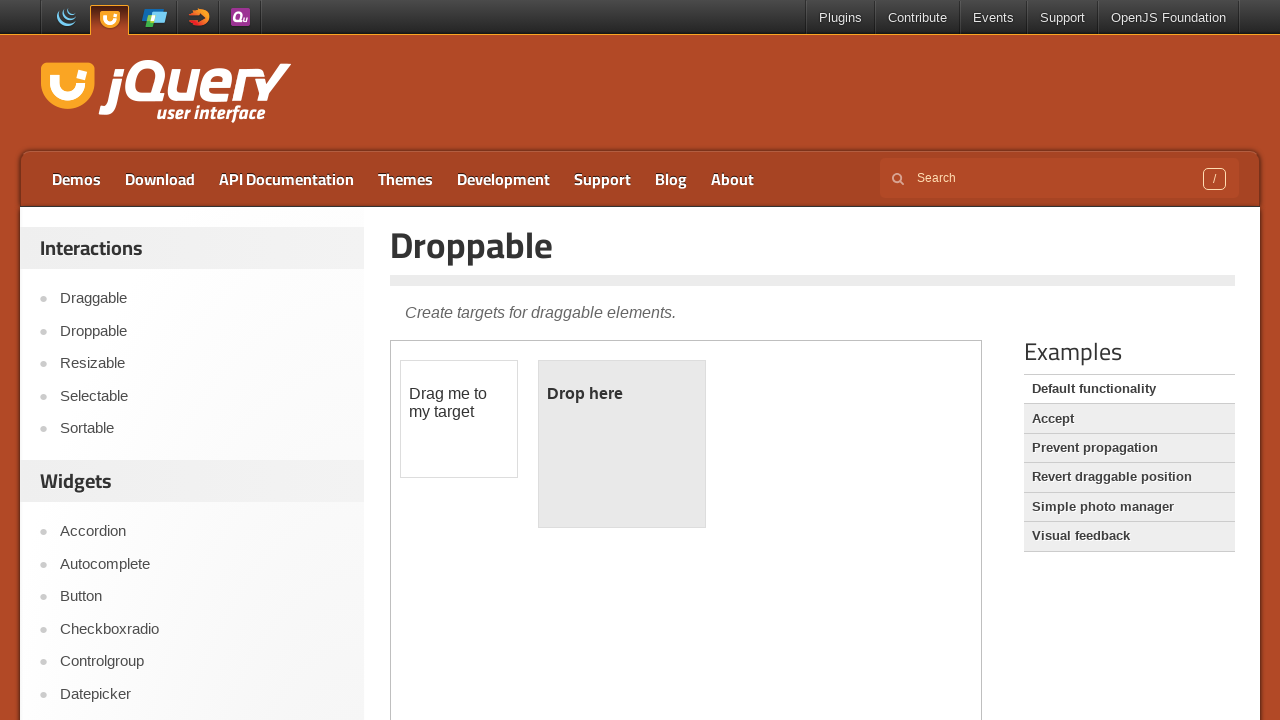

Target element is now visible
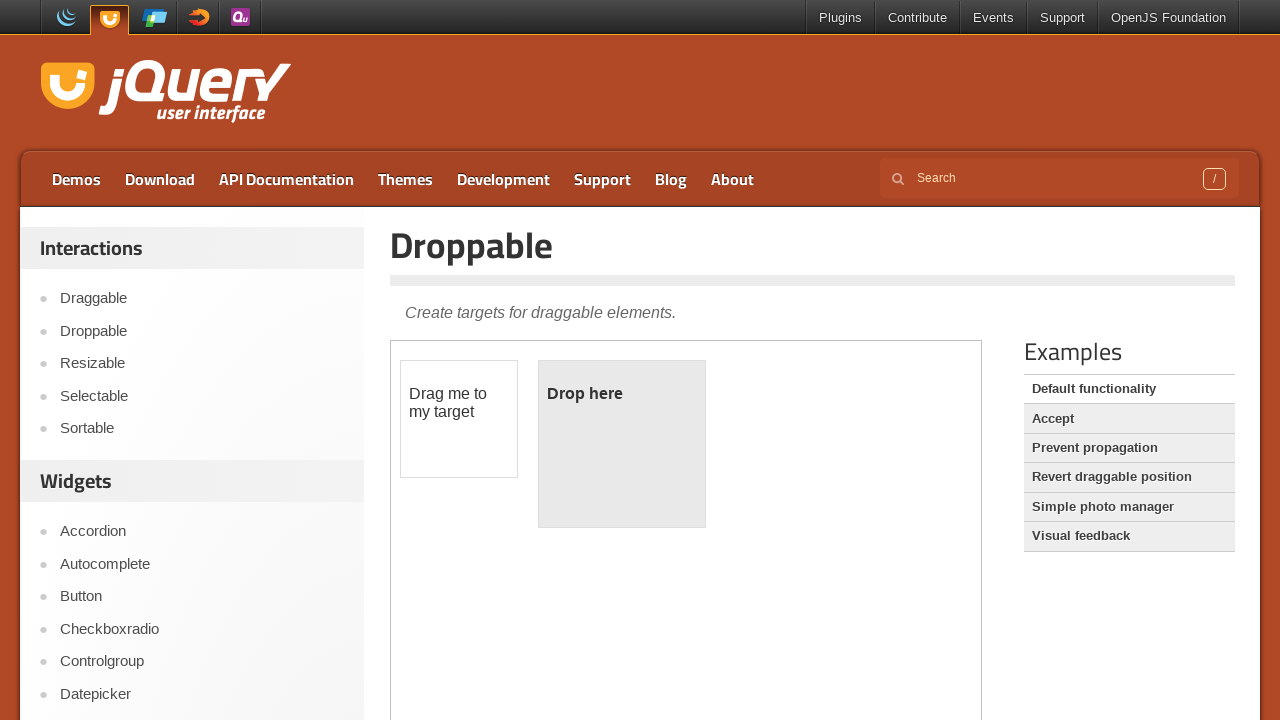

Dragged source element to target element at (622, 444)
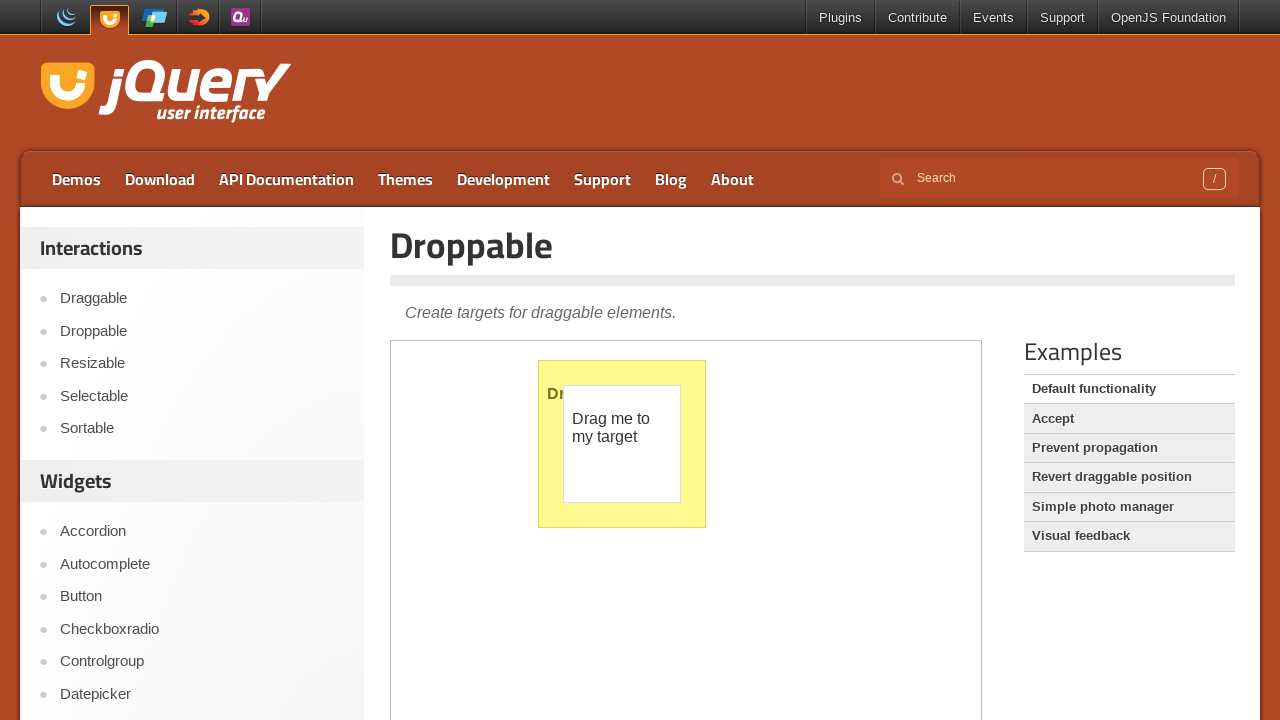

Dragged source element by offset (50, 50 pixels) at (614, 436)
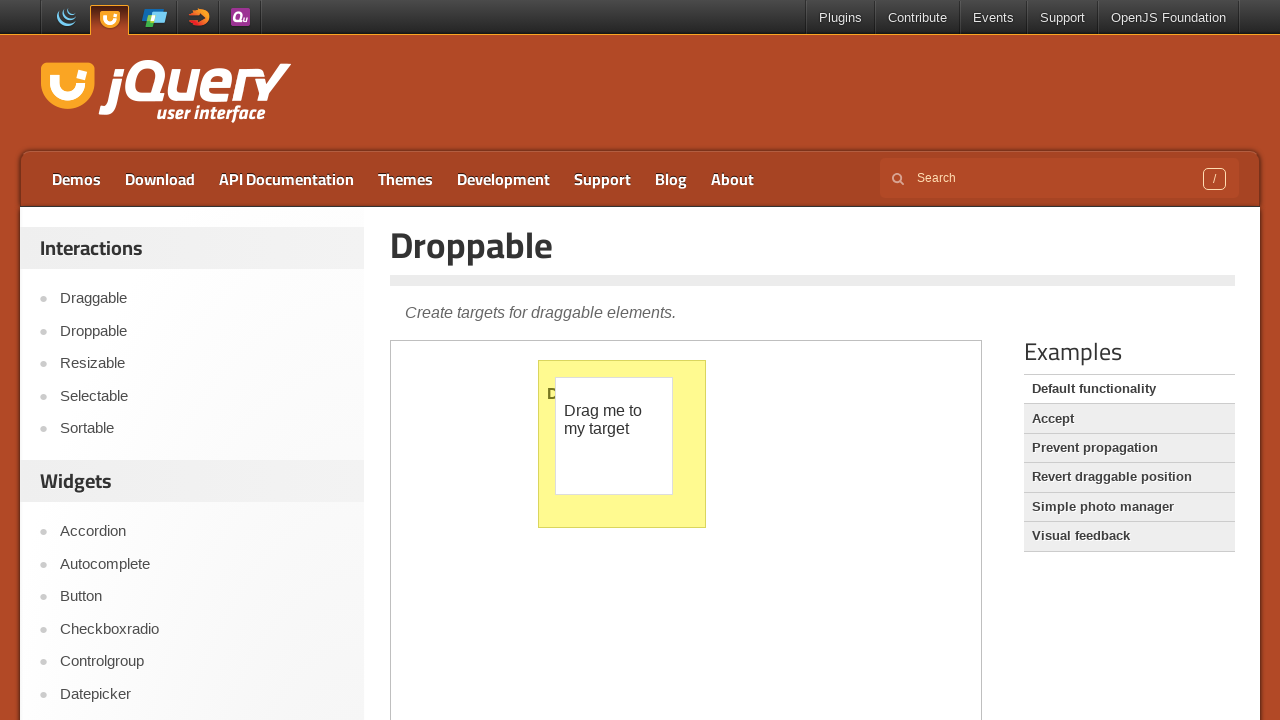

Retrieved bounding box of source element
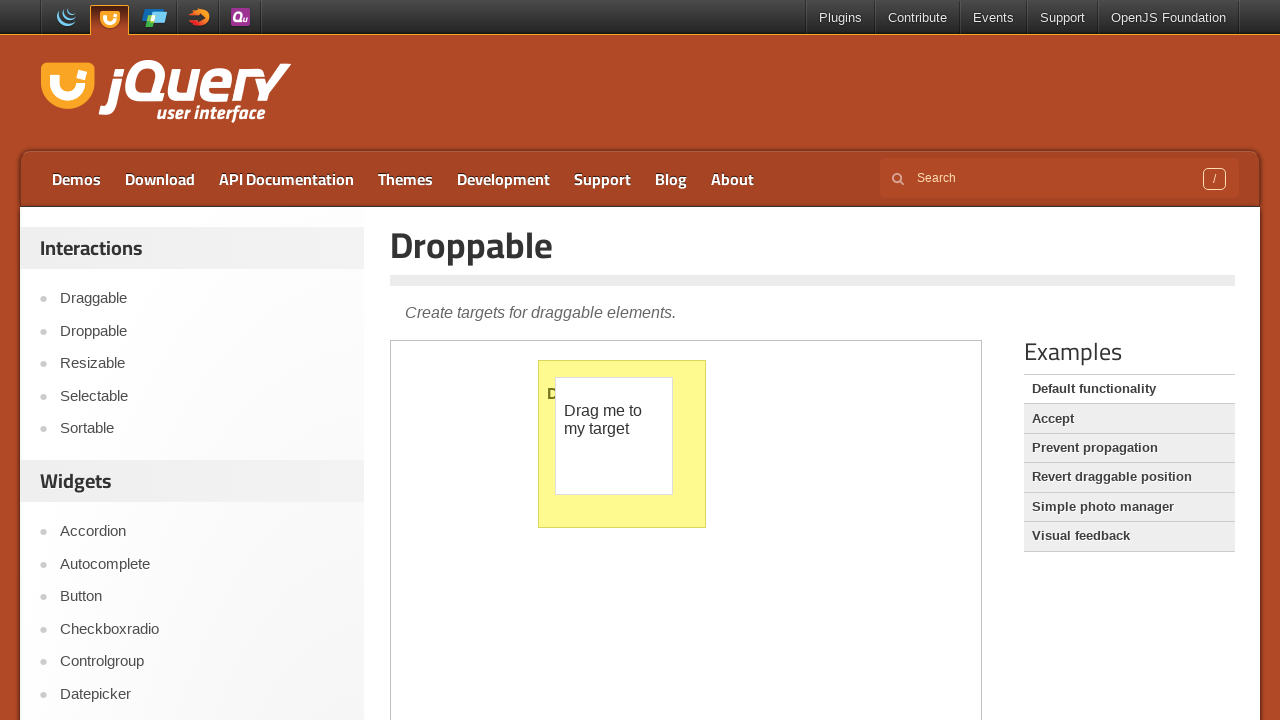

Retrieved bounding box of target element
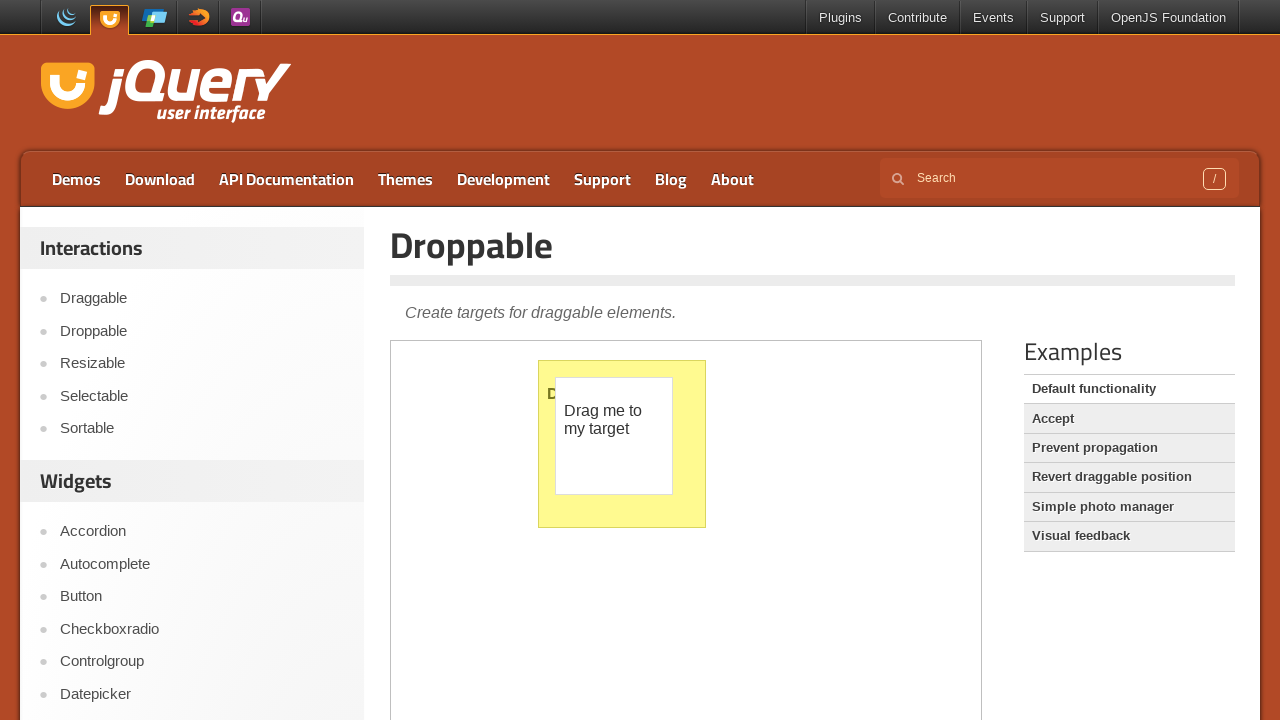

Moved mouse to center of source element at (614, 436)
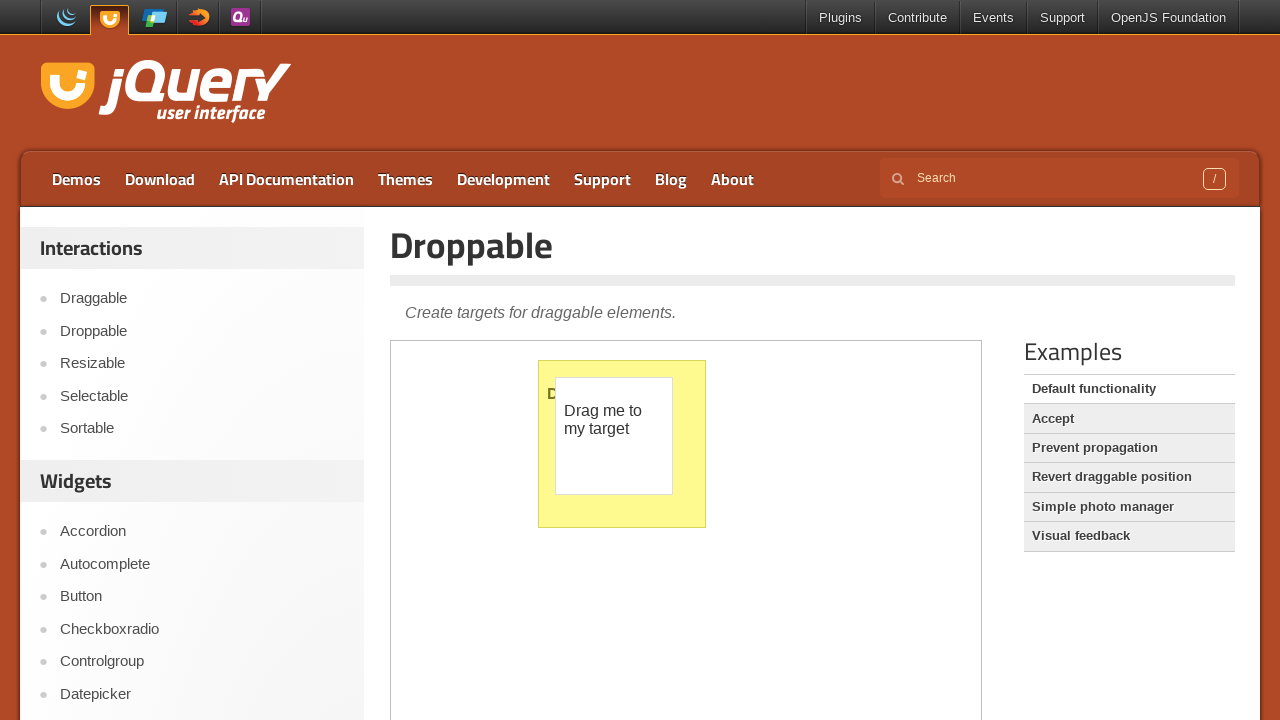

Pressed mouse button down on source element at (614, 436)
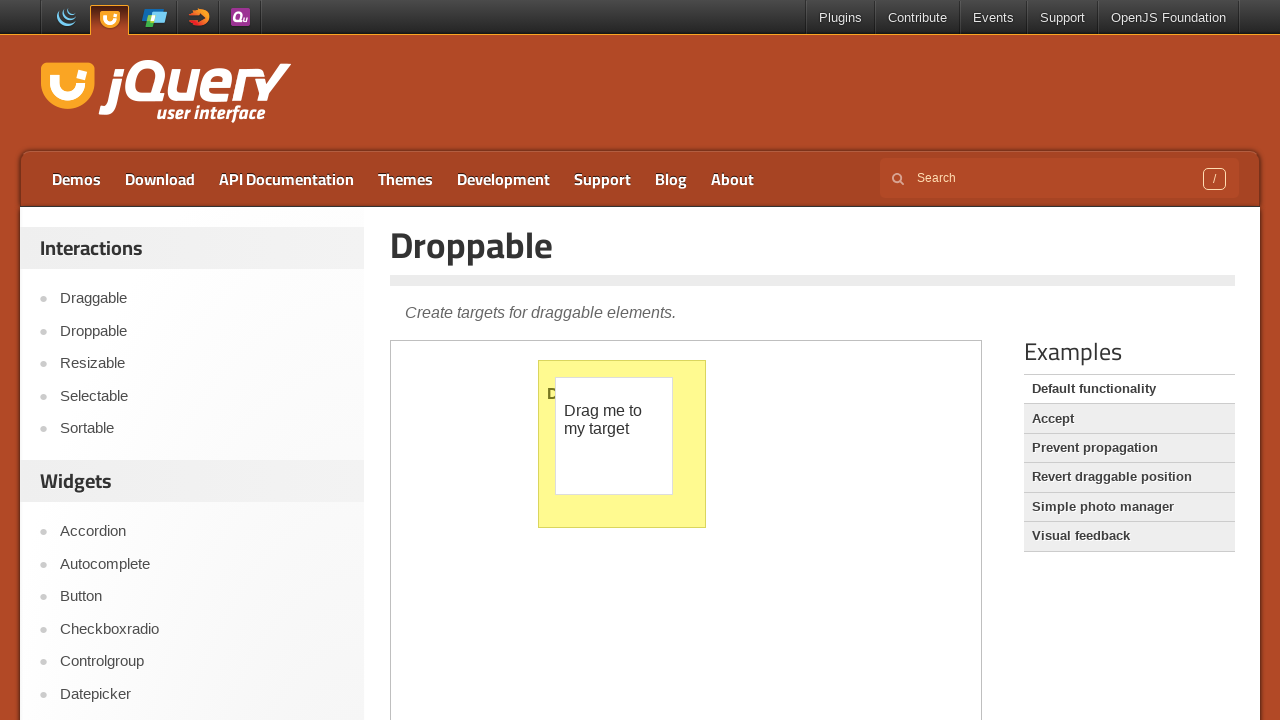

Moved mouse to center of target element at (622, 444)
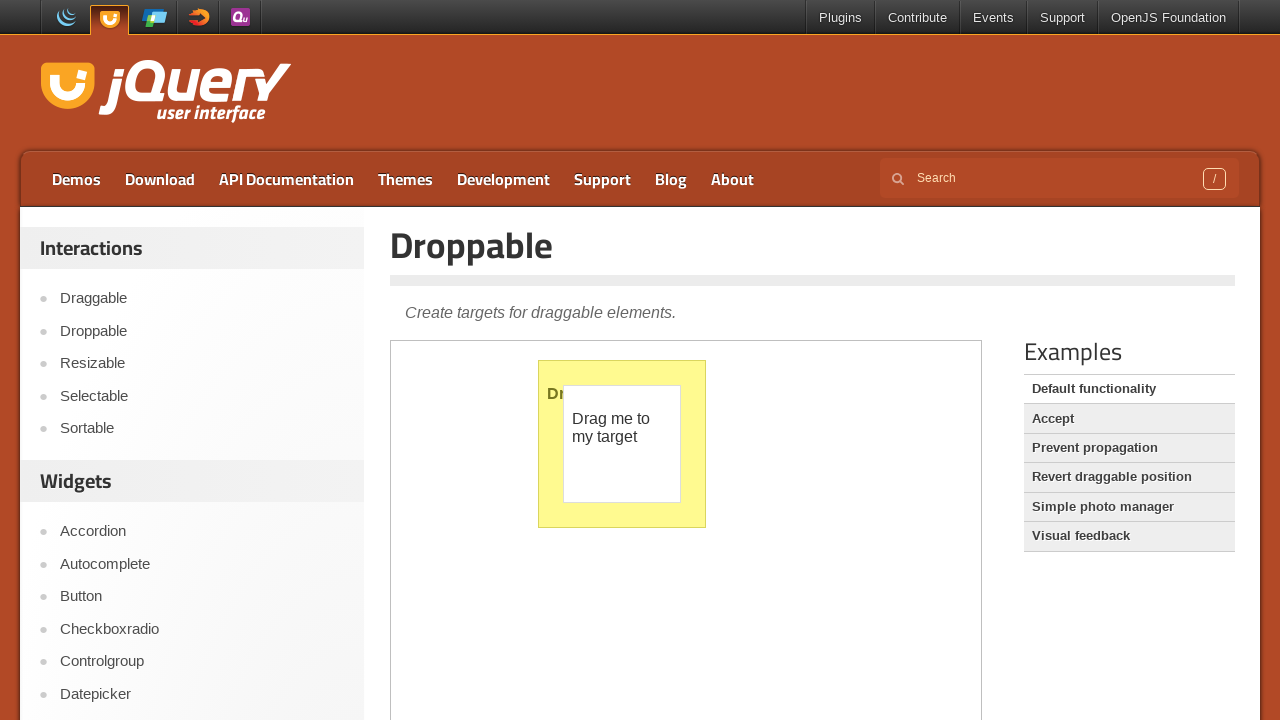

Released mouse button, completing drag and drop operation at (622, 444)
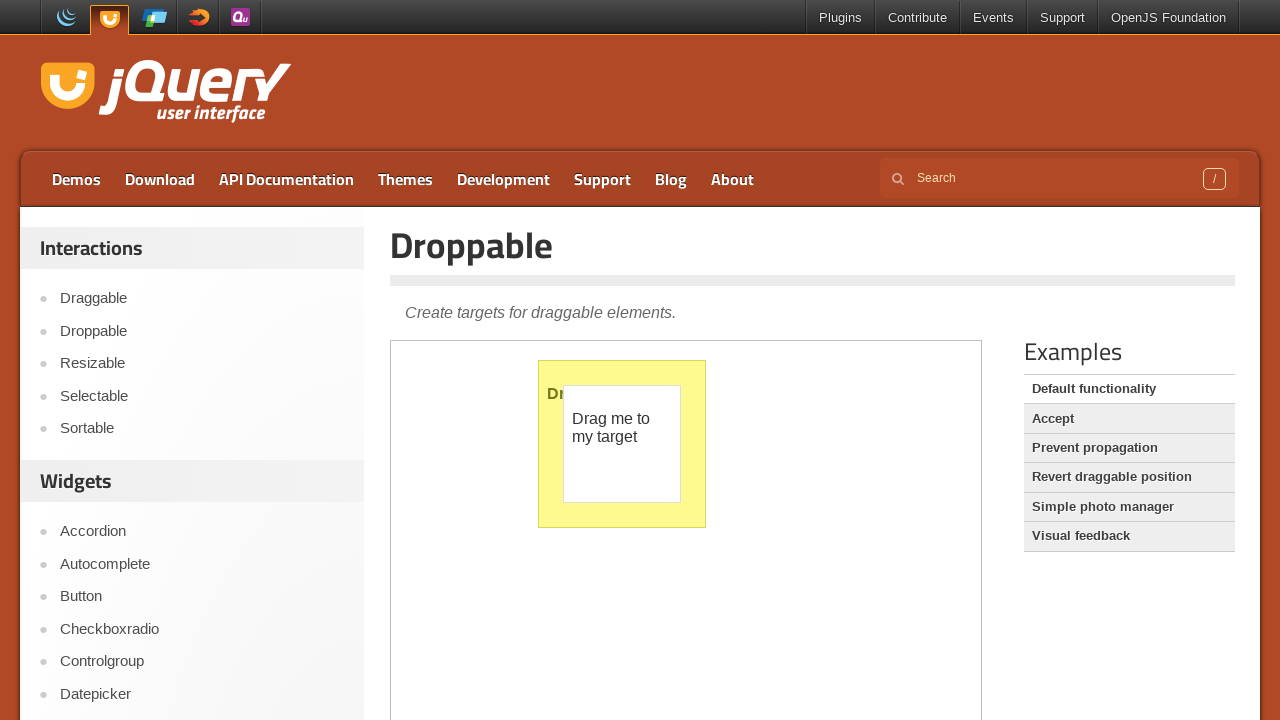

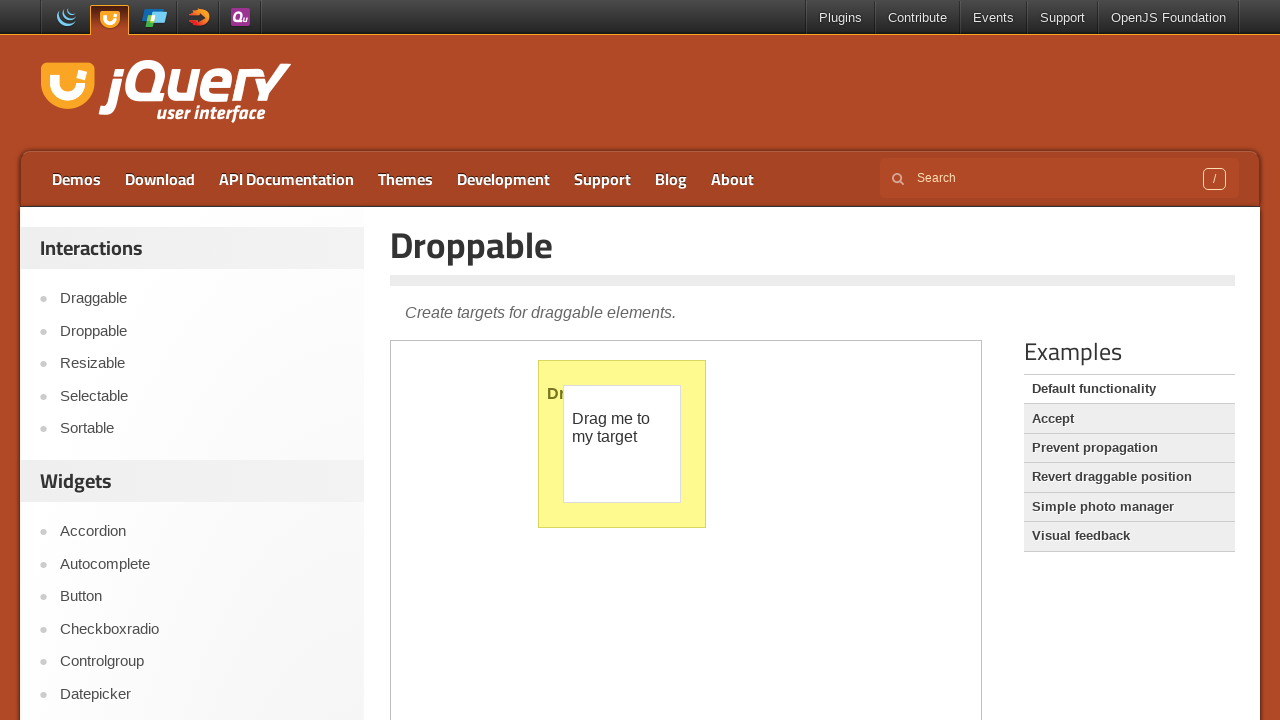